Tests a simple contact form by filling in first name, last name, email, phone number, and message fields, then submits the form and handles the confirmation alert.

Starting URL: https://v1.training-support.net/selenium/simple-form

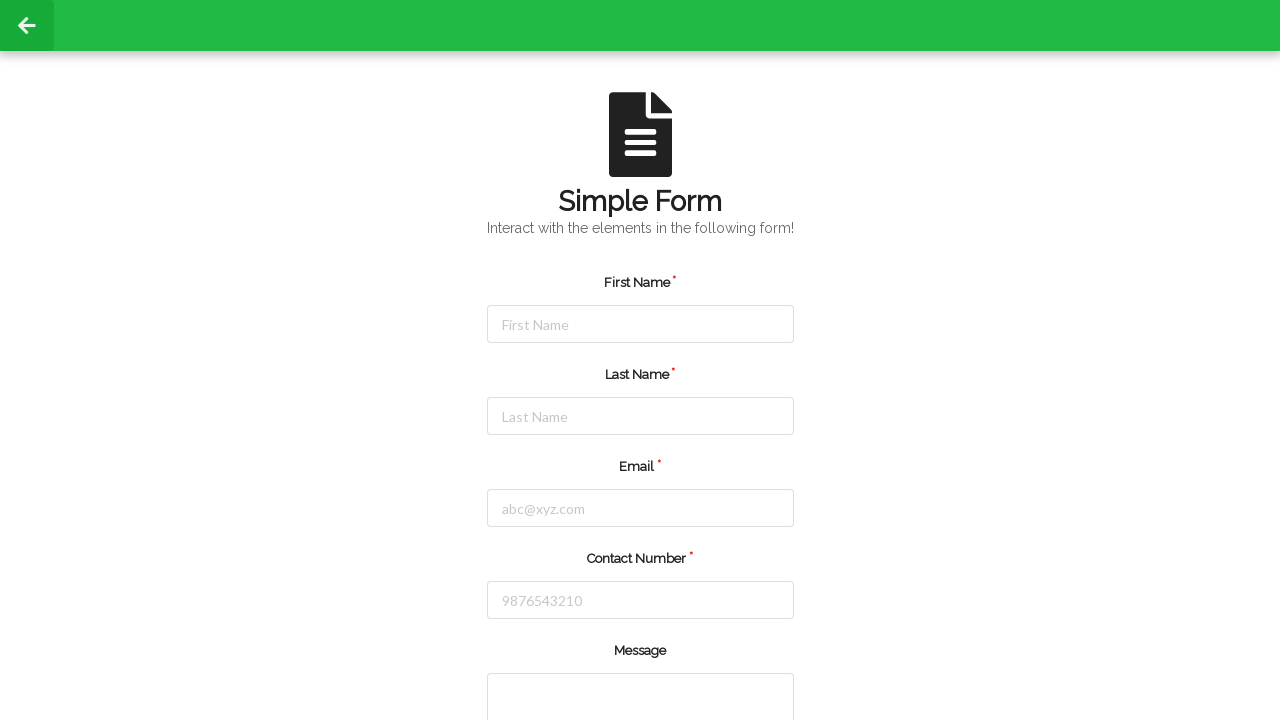

Filled first name field with 'Michael' on #firstName
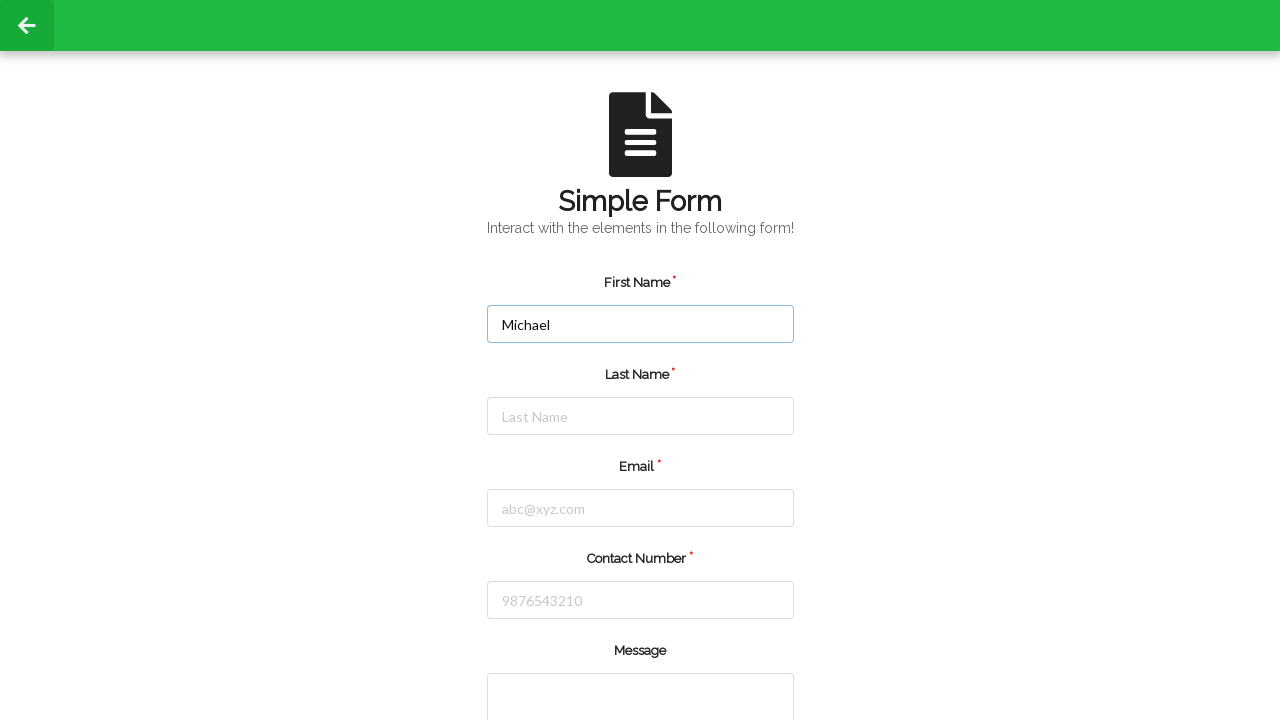

Filled last name field with 'Johnson' on #lastName
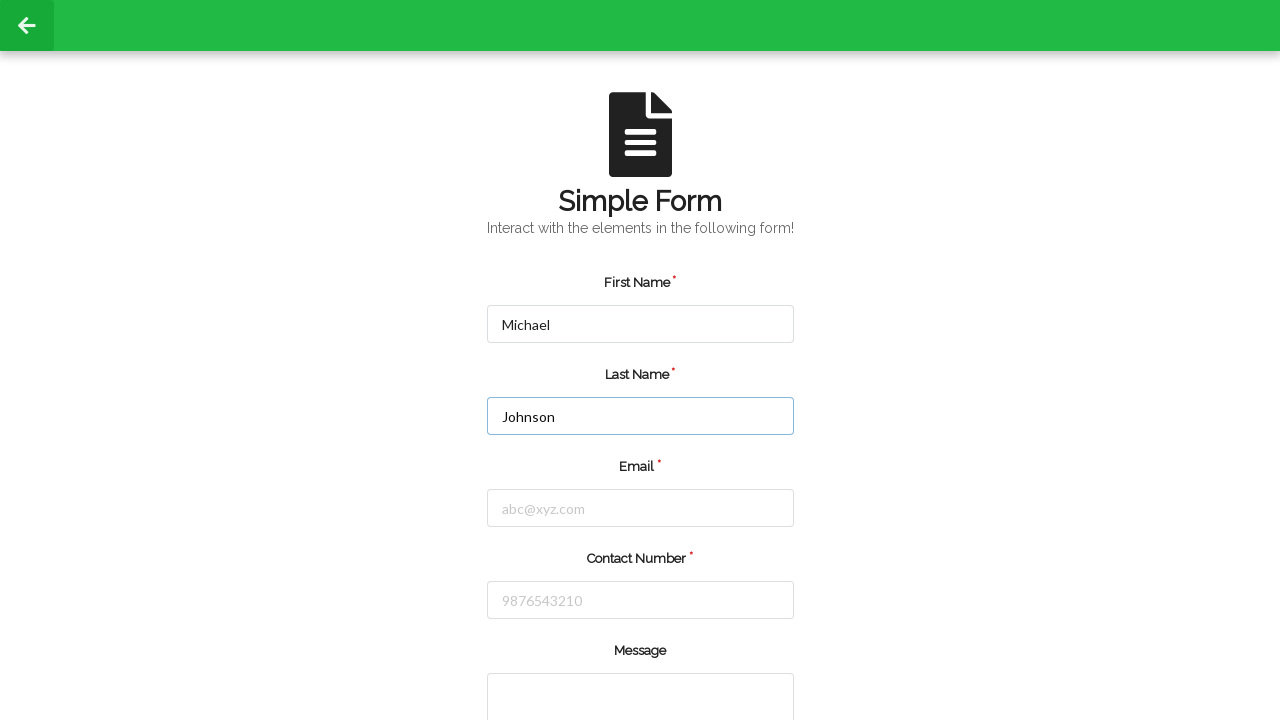

Filled email field with 'michael.johnson@example.com' on #email
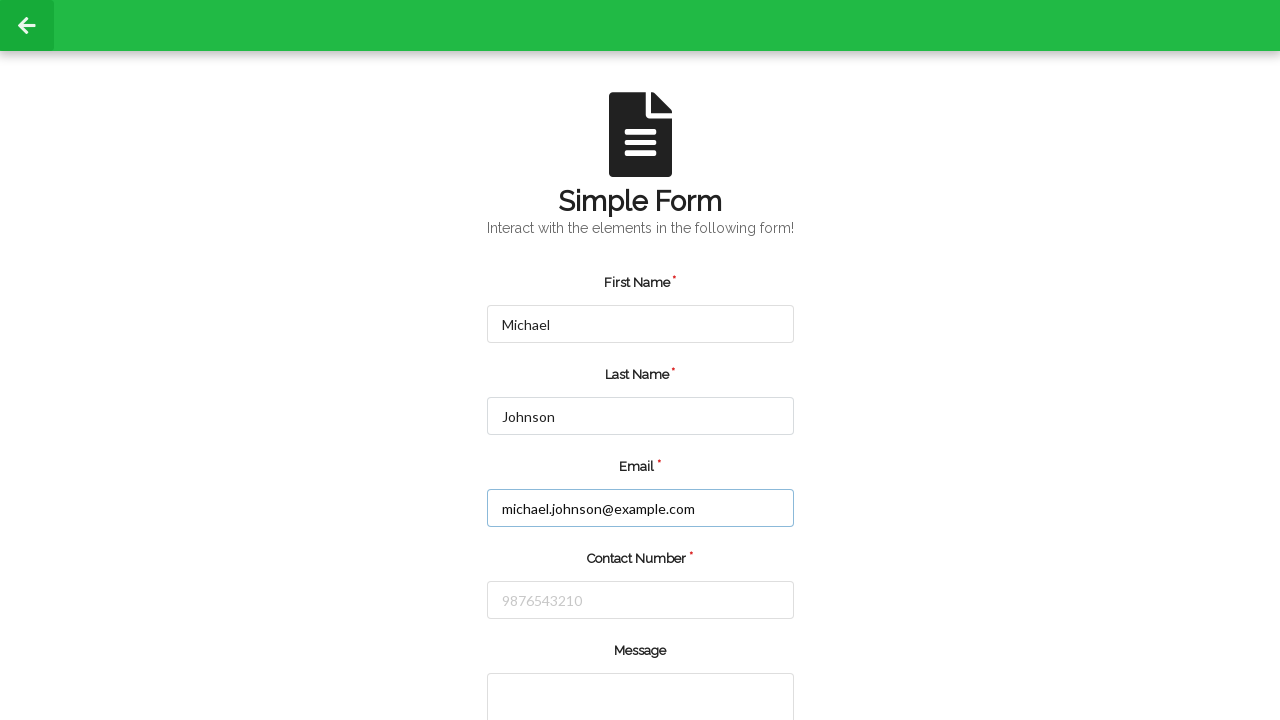

Filled phone number field with '5551234567' on #number
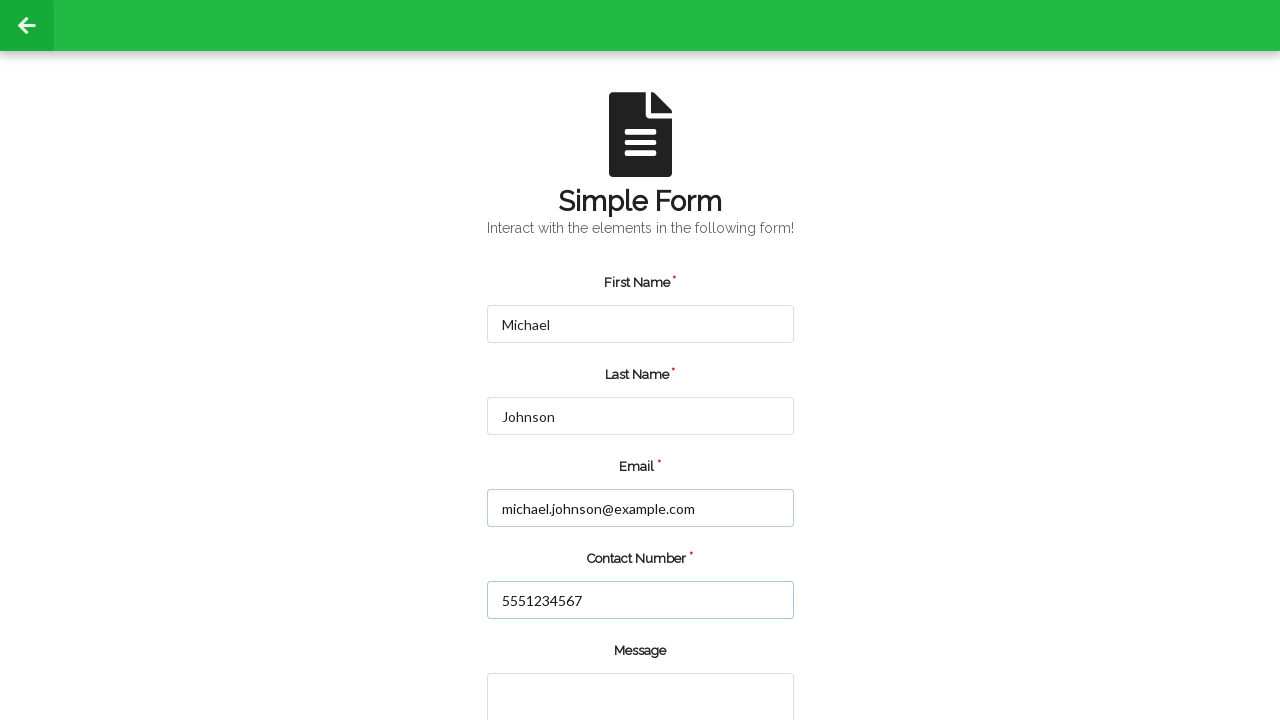

Filled message field with test message on textarea[rows='2']
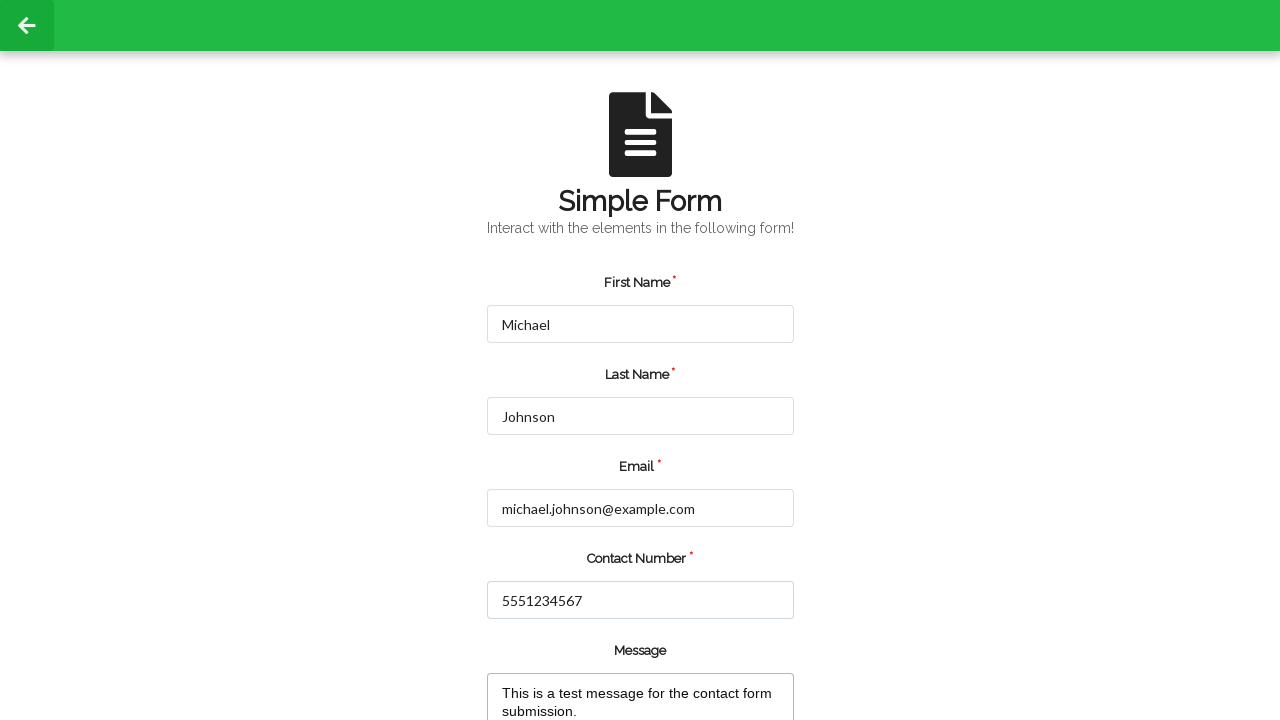

Clicked submit button to submit the contact form at (558, 660) on input[type='submit']
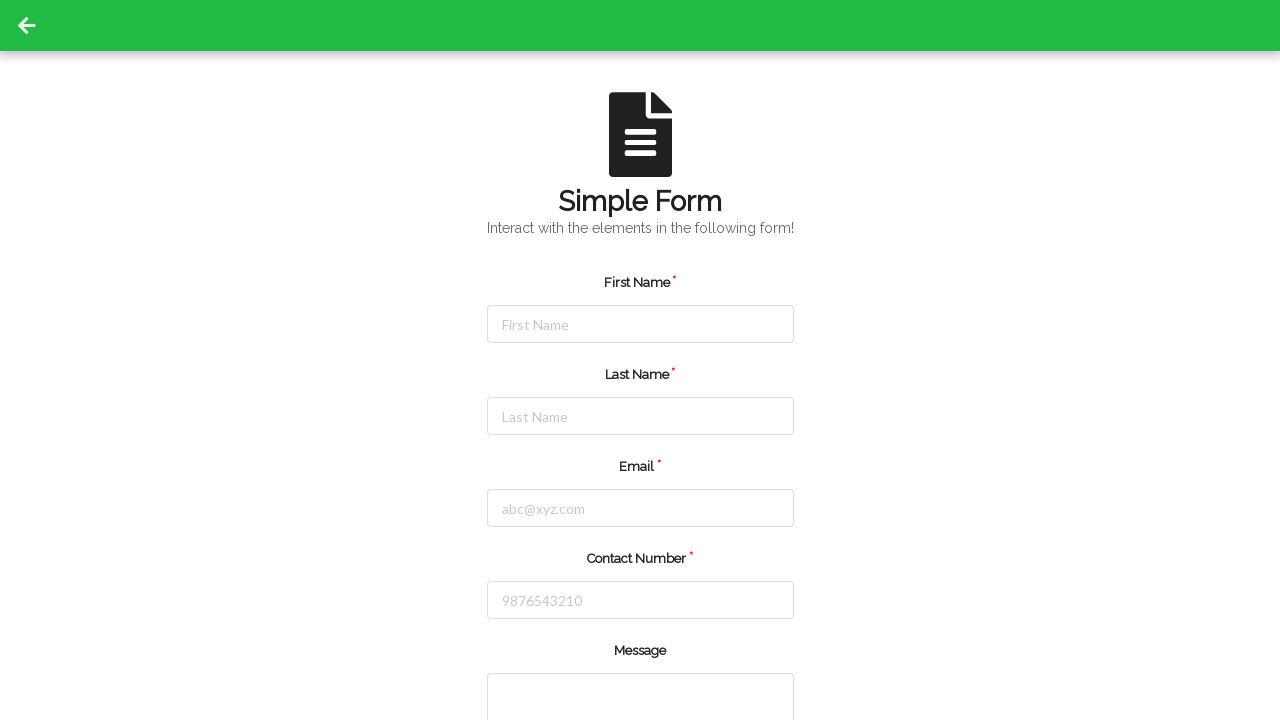

Set up dialog handler to accept confirmation alert
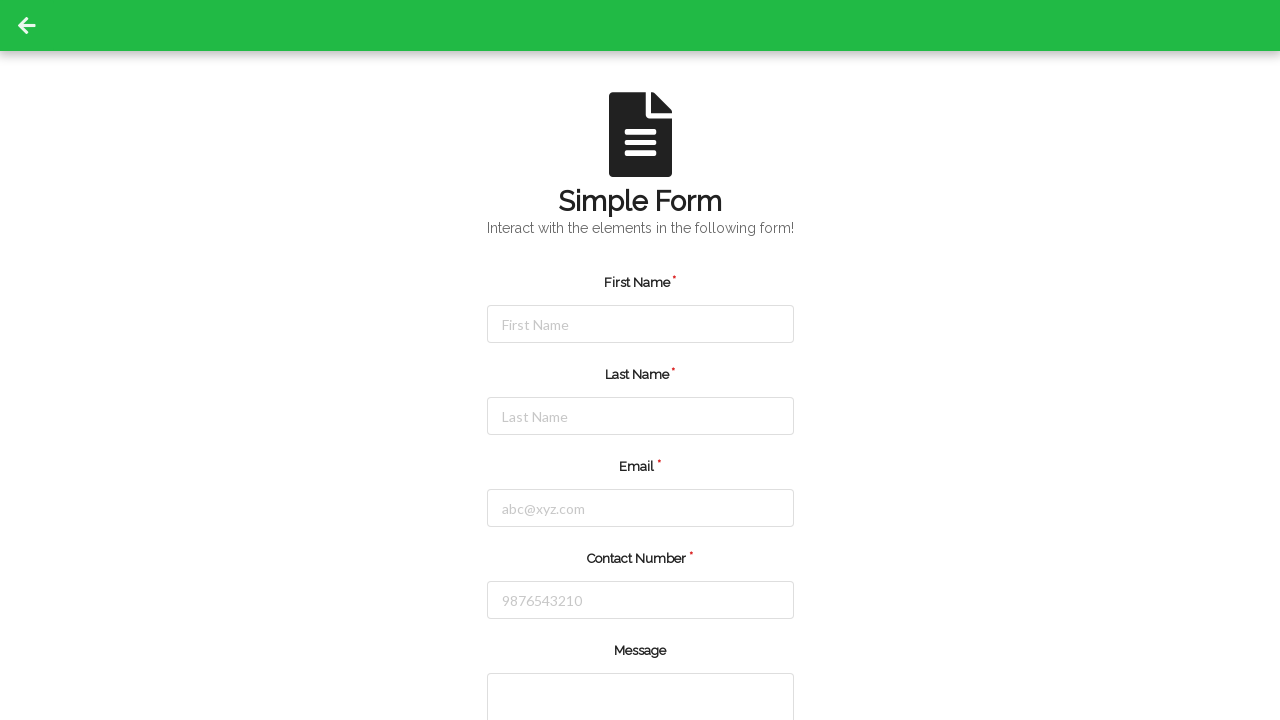

Waited for alert to appear and be handled
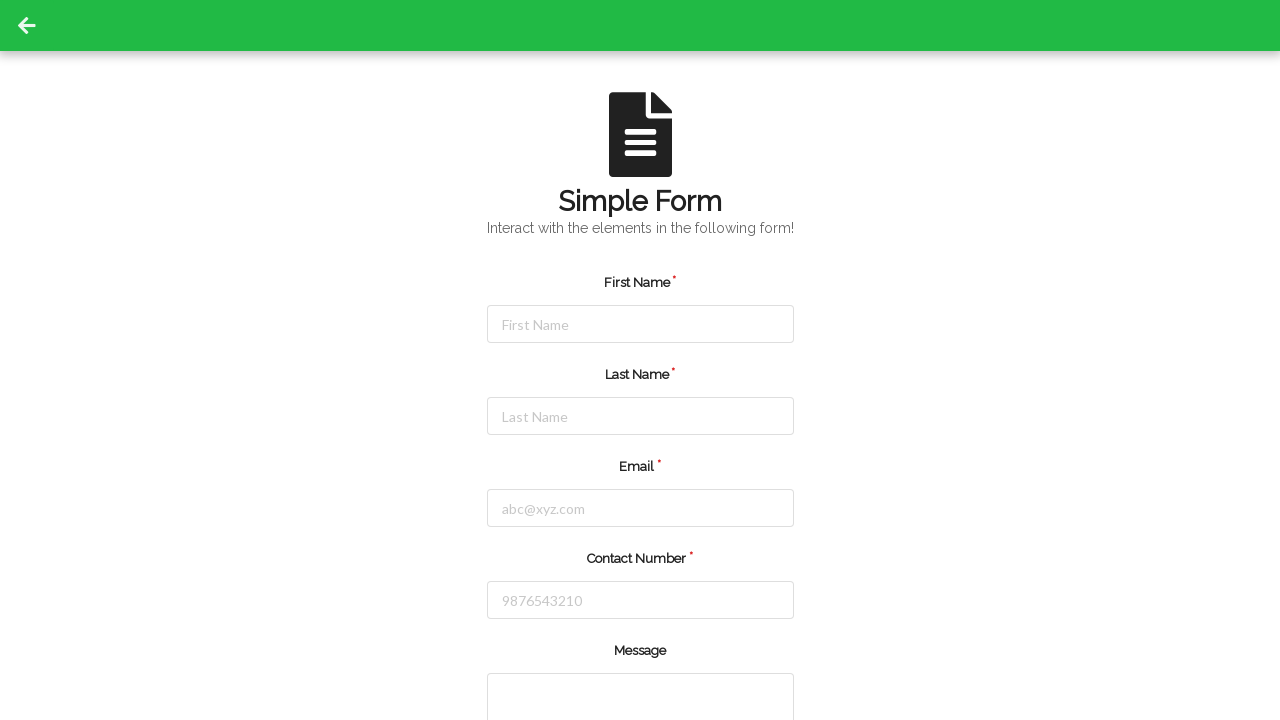

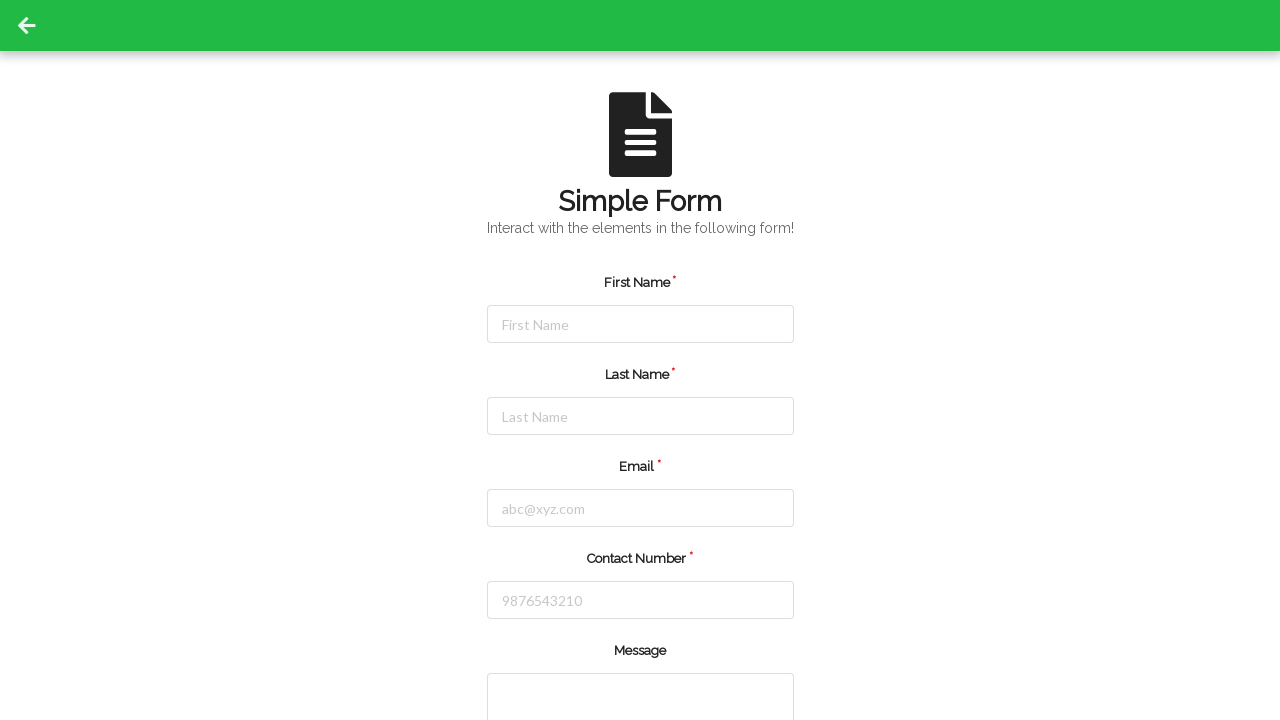